Tests facility search, navigates to a facility to get its OS ID, then searches using that OS ID

Starting URL: https://opensupplyhub.org

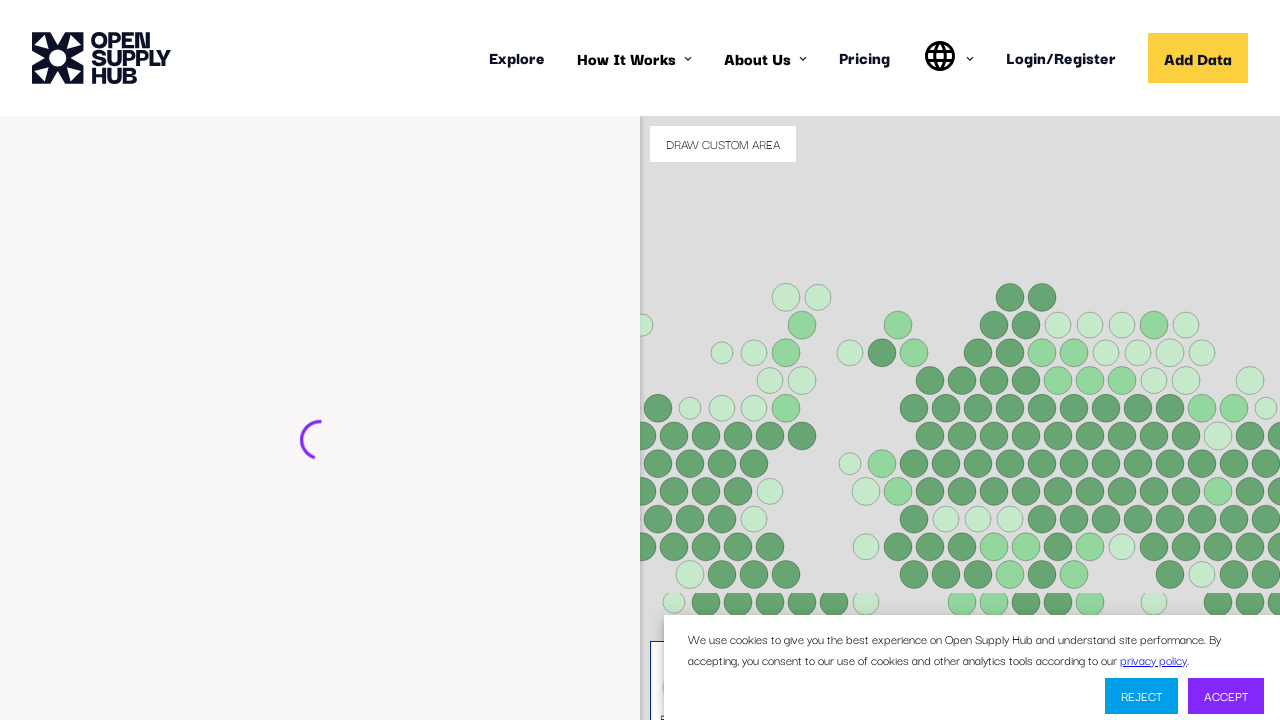

Clicked on the facility search input field at (292, 449) on internal:attr=[placeholder="e.g. ABC Textiles Limited"i]
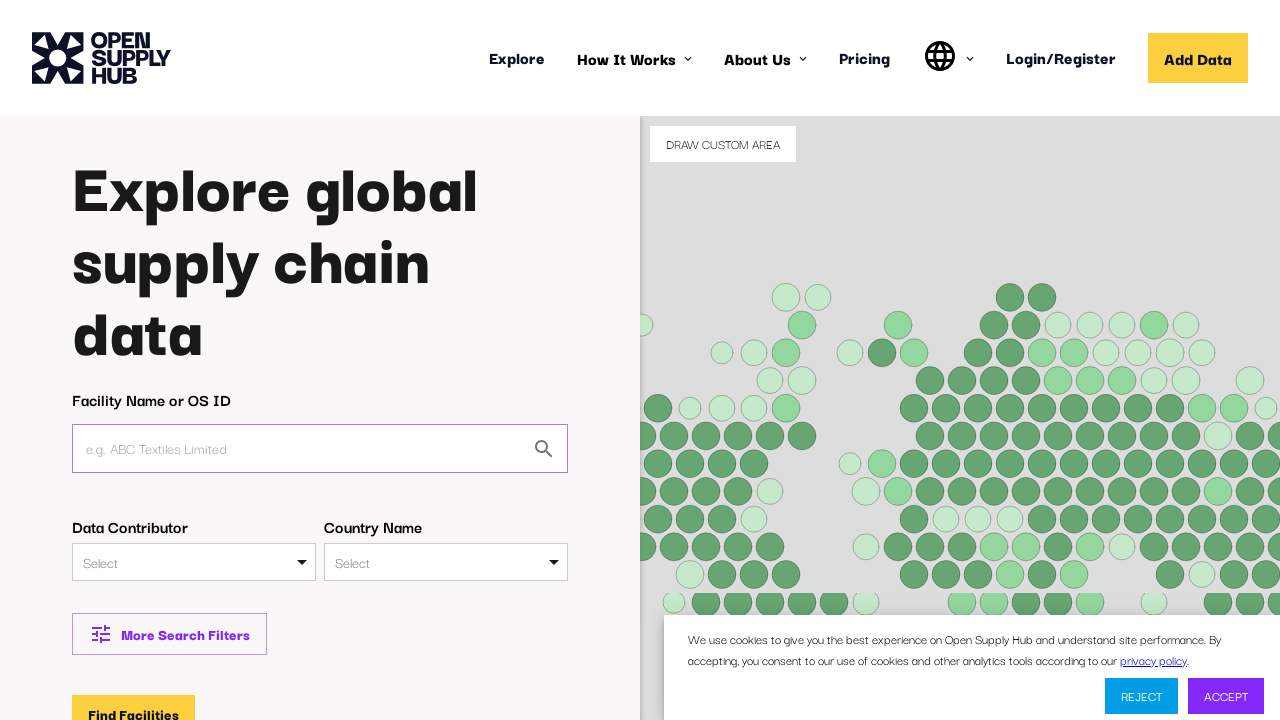

Entered 'Car factory' in the search field on internal:attr=[placeholder="e.g. ABC Textiles Limited"i]
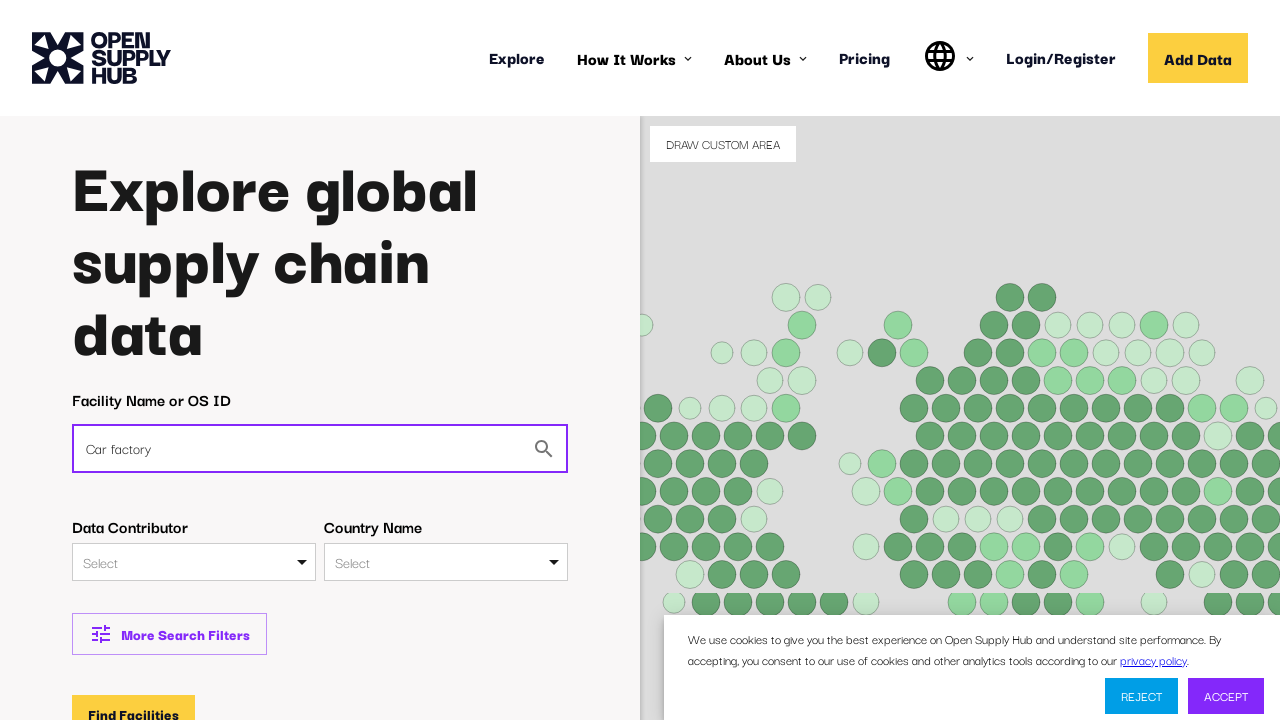

Clicked 'Find Facilities' button to search for facilities at (134, 701) on internal:role=button[name="Find Facilities"i]
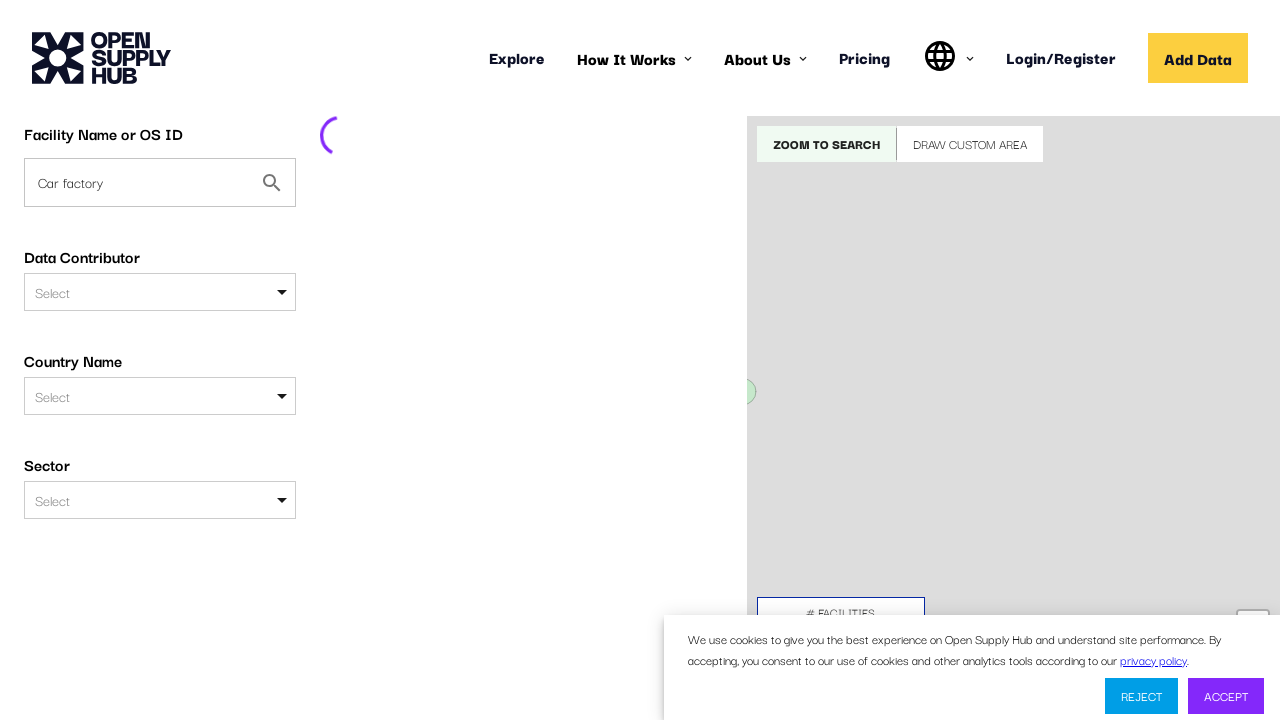

Waited for search results page to load (networkidle)
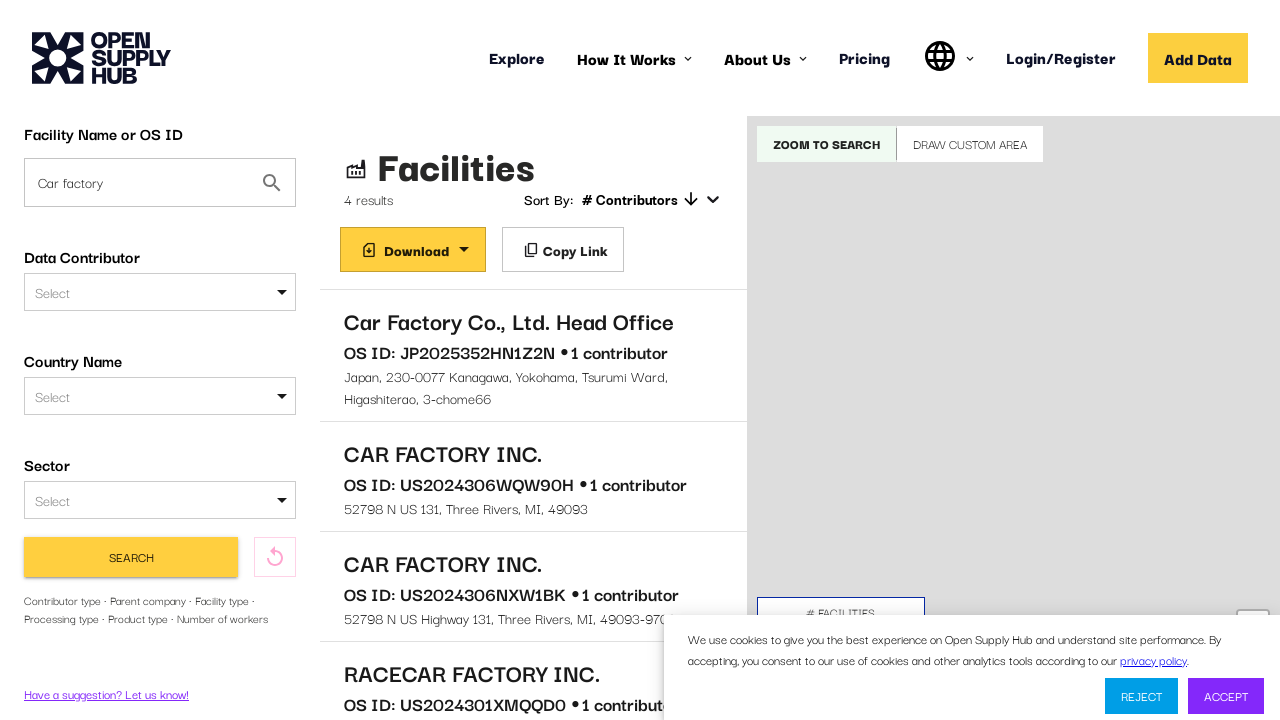

Verified search results are displayed with '# Contributors' section
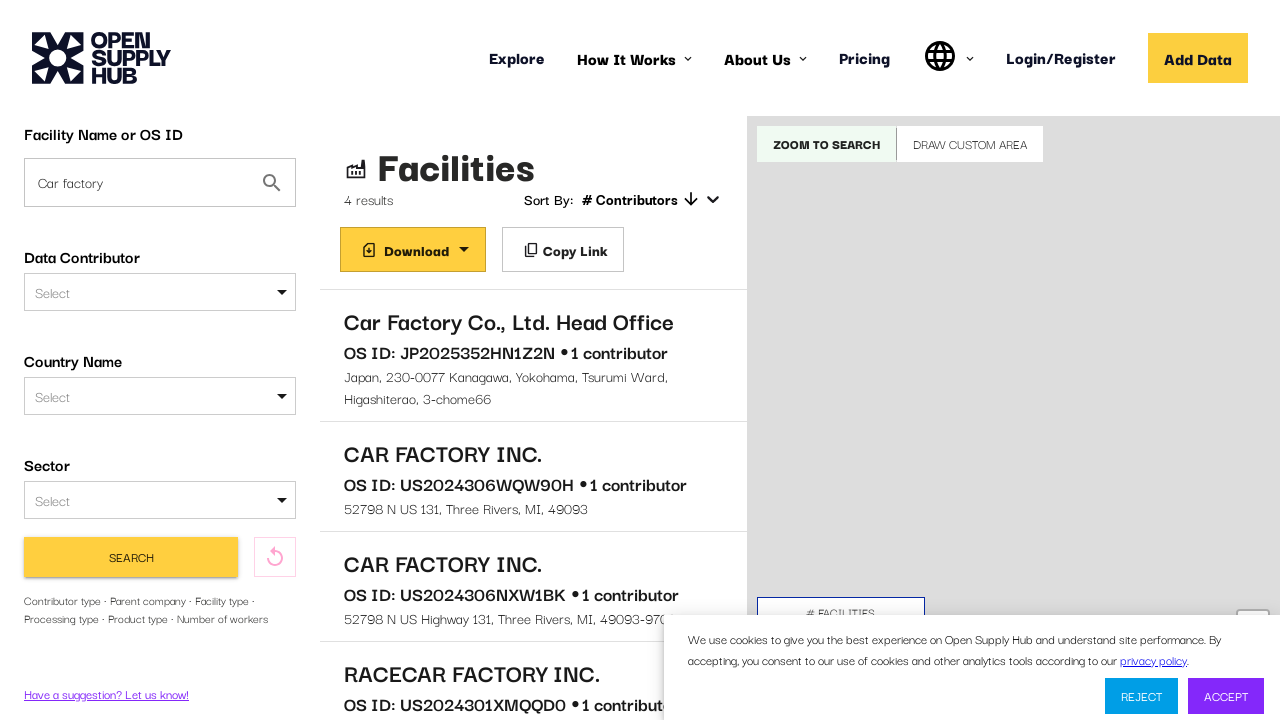

Scrolled first facility link into view
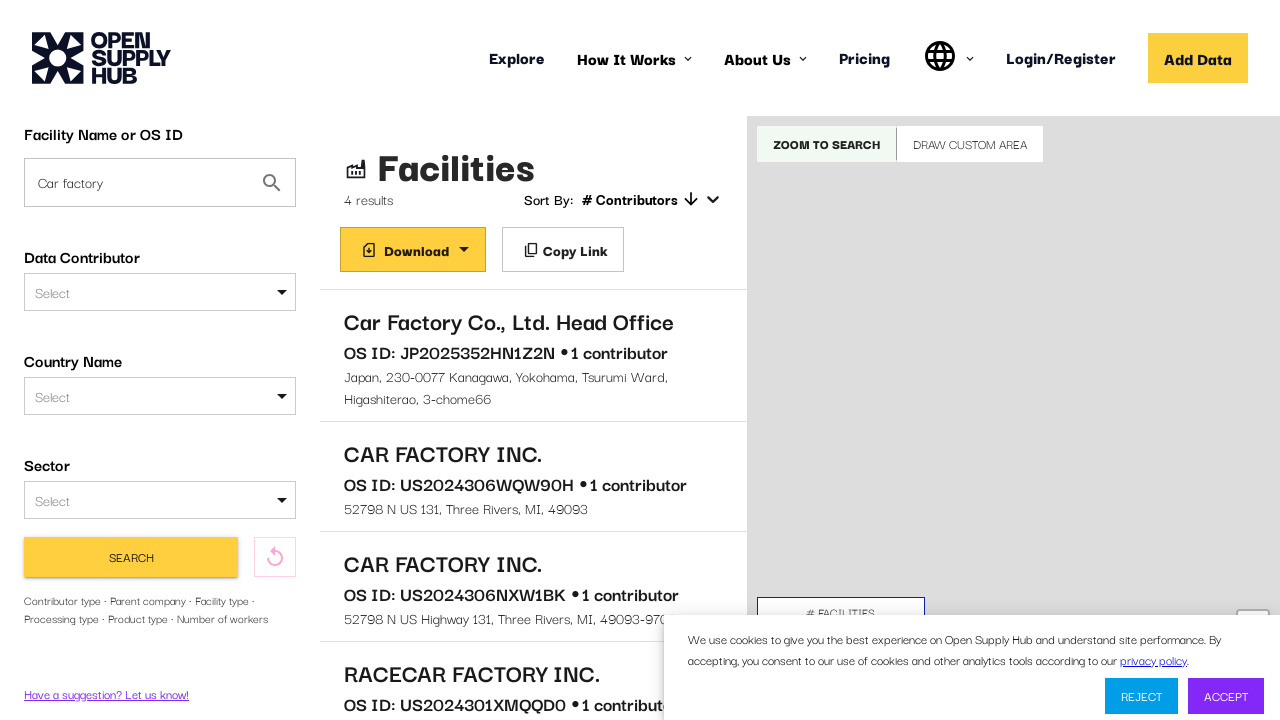

Waited for first facility link to be visible
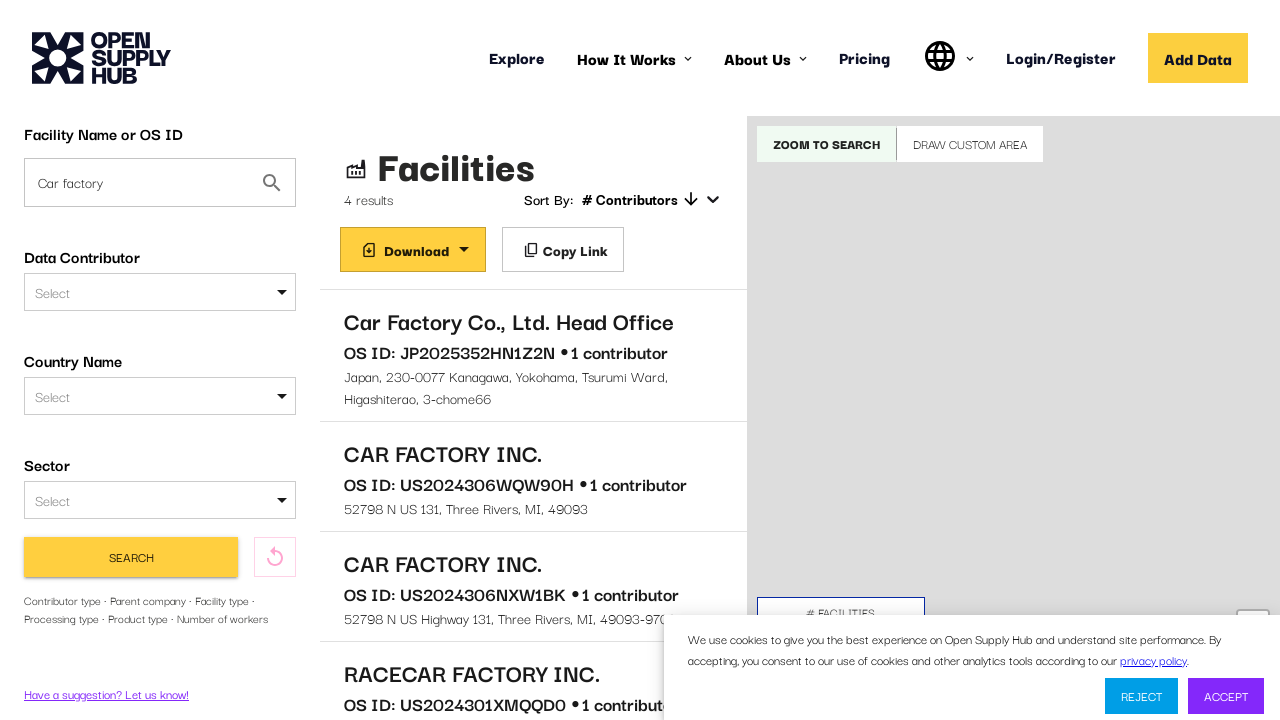

Clicked on the first facility link at (533, 356) on a[href*="/facilities/"] >> nth=0
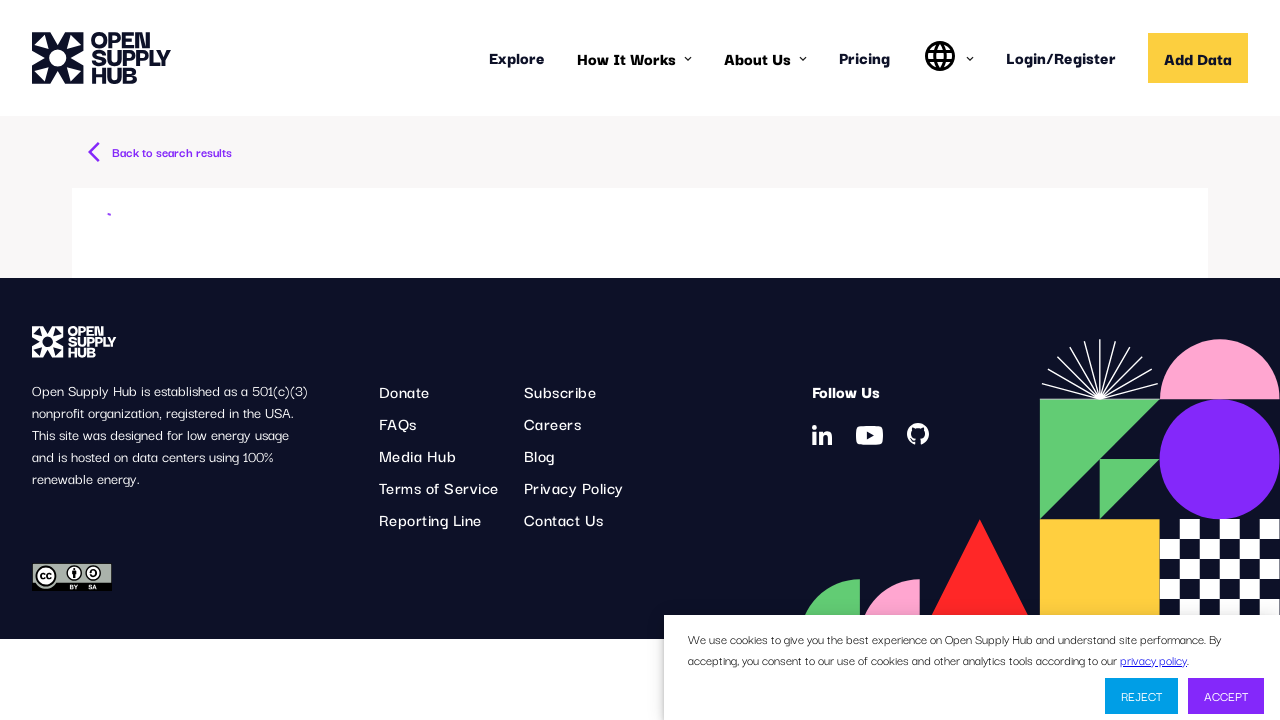

Waited for facility detail page to load (networkidle)
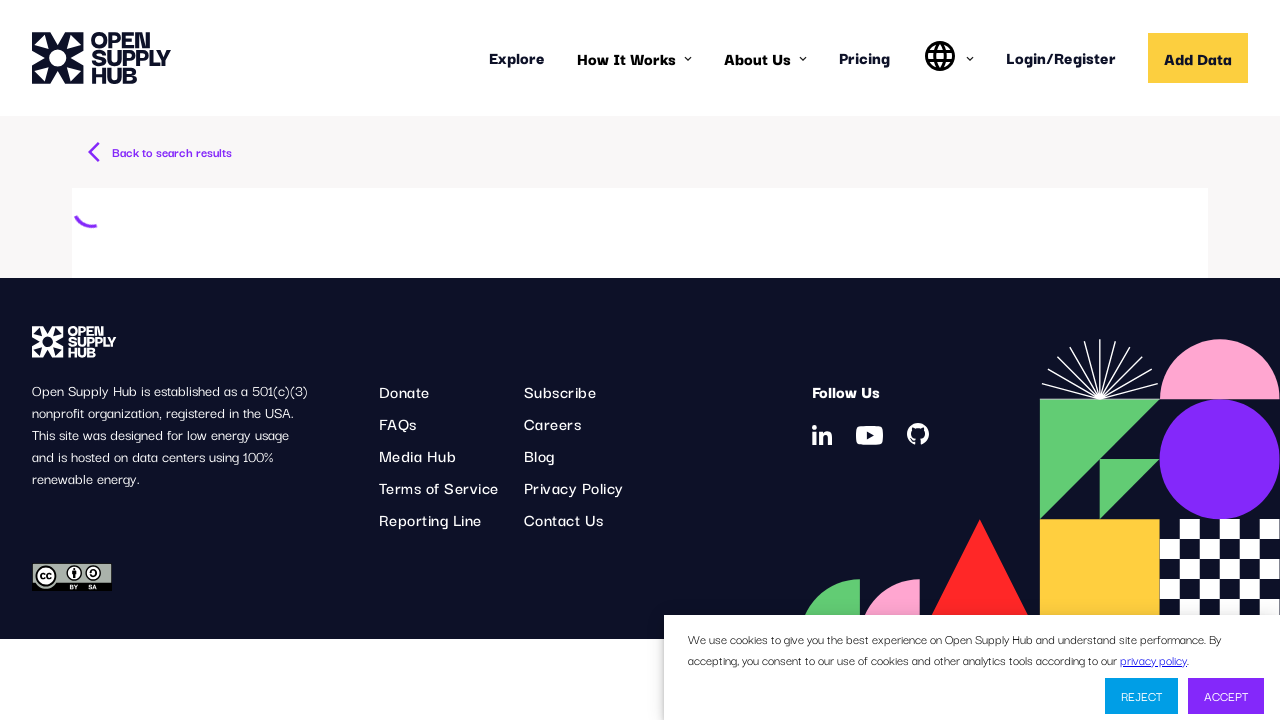

Extracted OS ID from facility detail page: JP2025352HN1Z2N
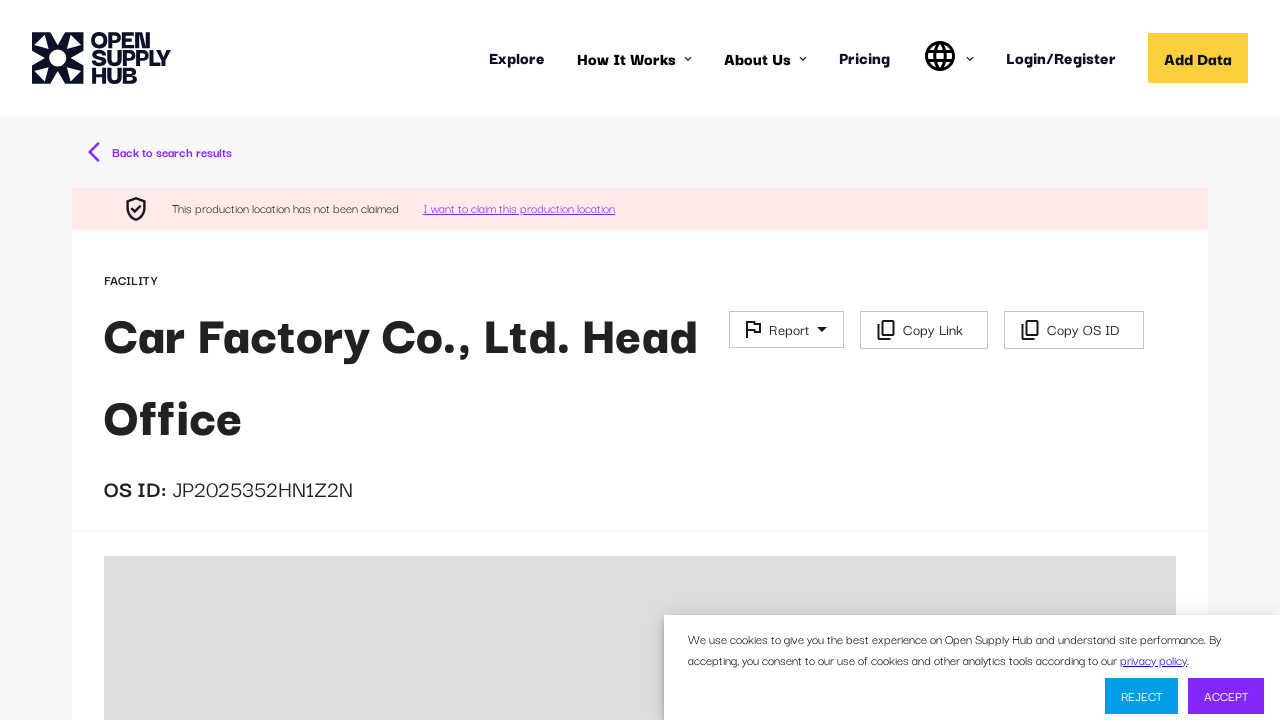

Clicked 'Back to search results' button at (160, 152) on internal:role=button[name="Back to search results"i]
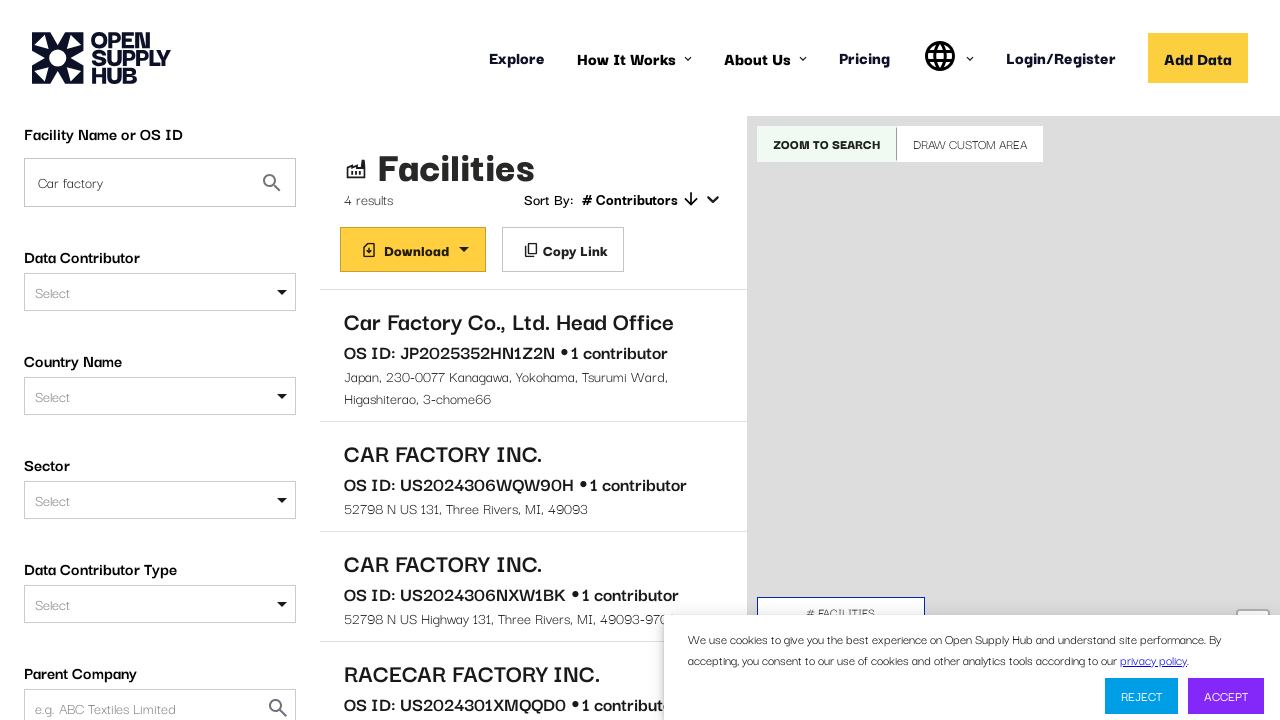

Entered OS ID 'JP2025352HN1Z2N' in the search field on internal:attr=[placeholder="e.g. ABC Textiles Limited"i]
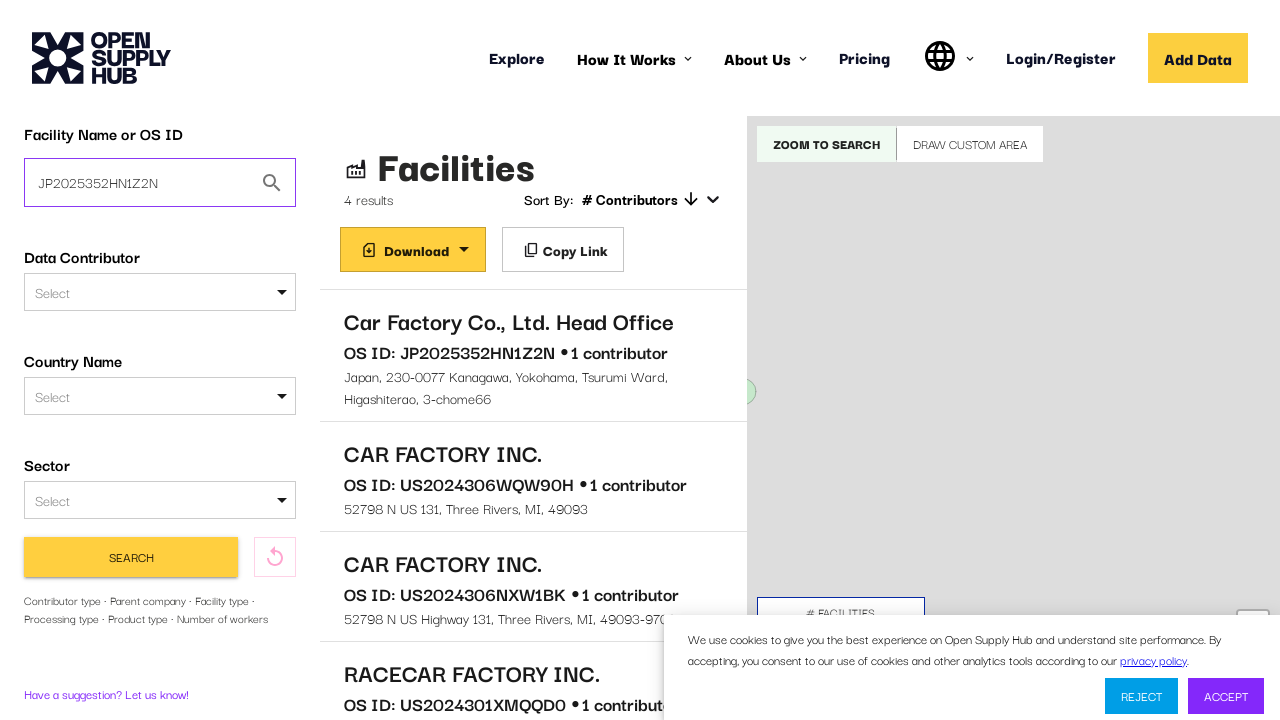

Clicked 'Search' button to search by OS ID at (131, 557) on internal:role=button[name="Search"i] >> nth=0
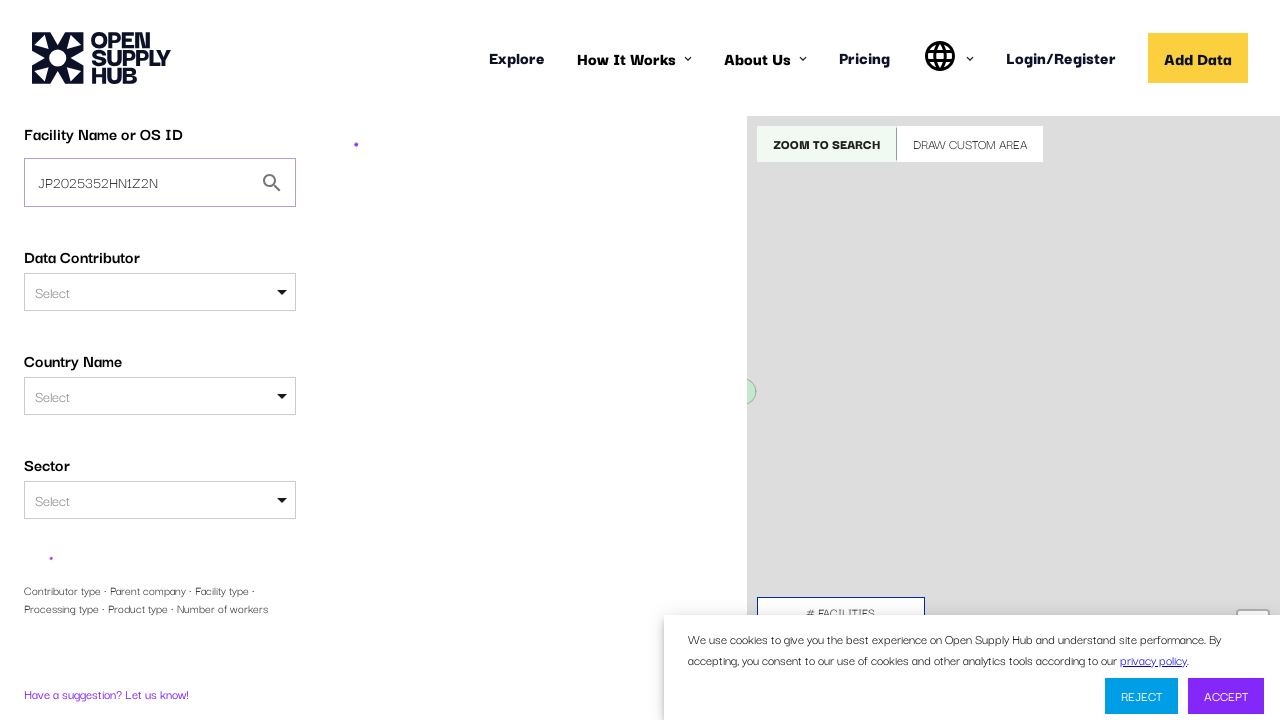

Waited for OS ID search results page to load (networkidle)
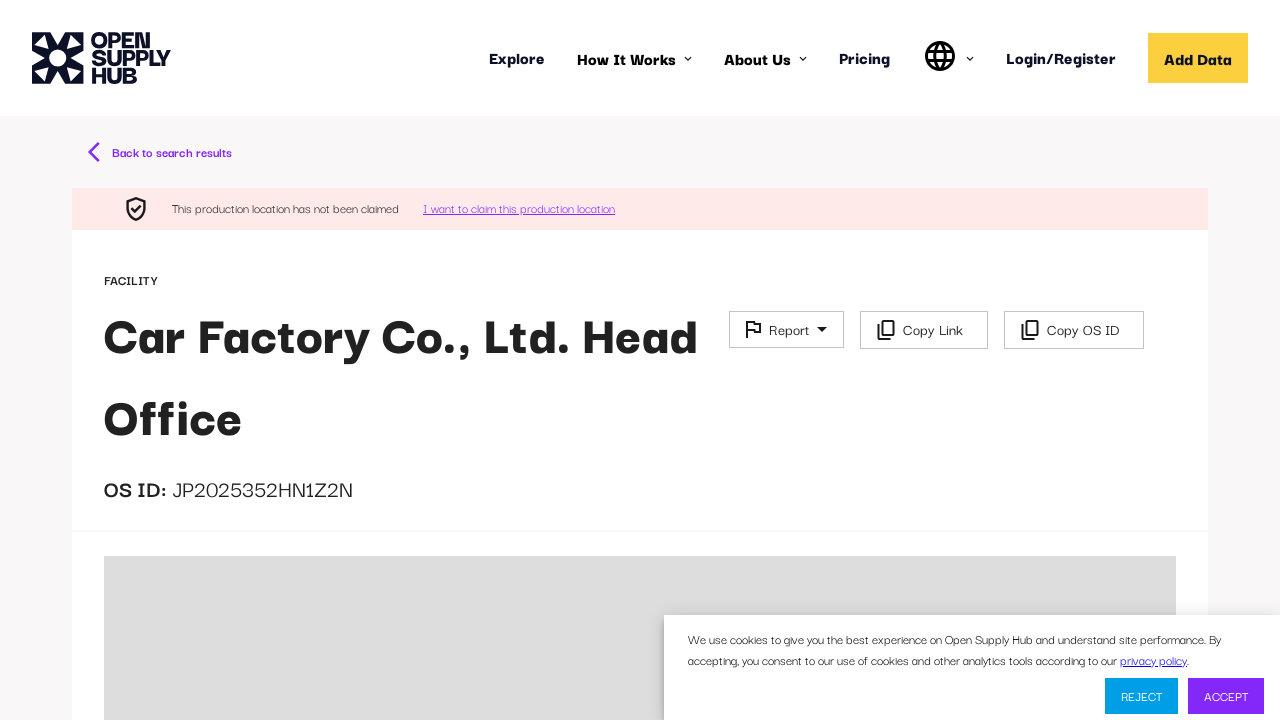

Verified OS ID 'JP2025352HN1Z2N' appears in search results
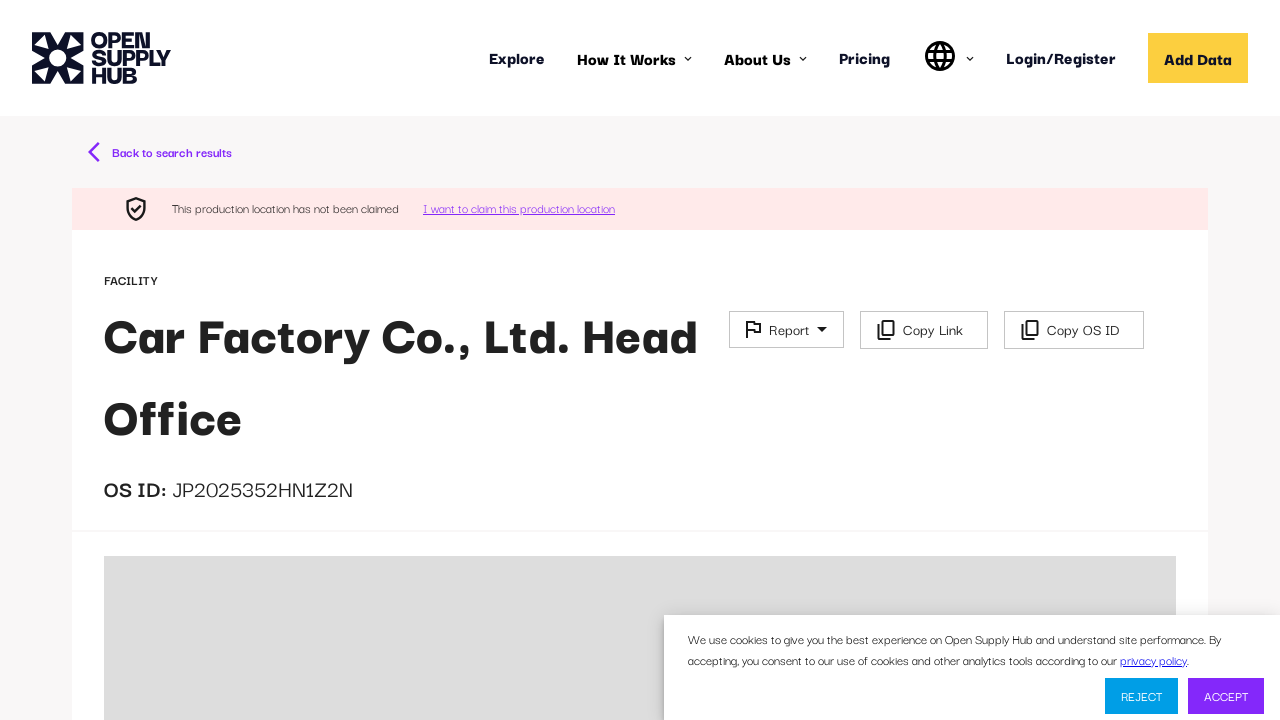

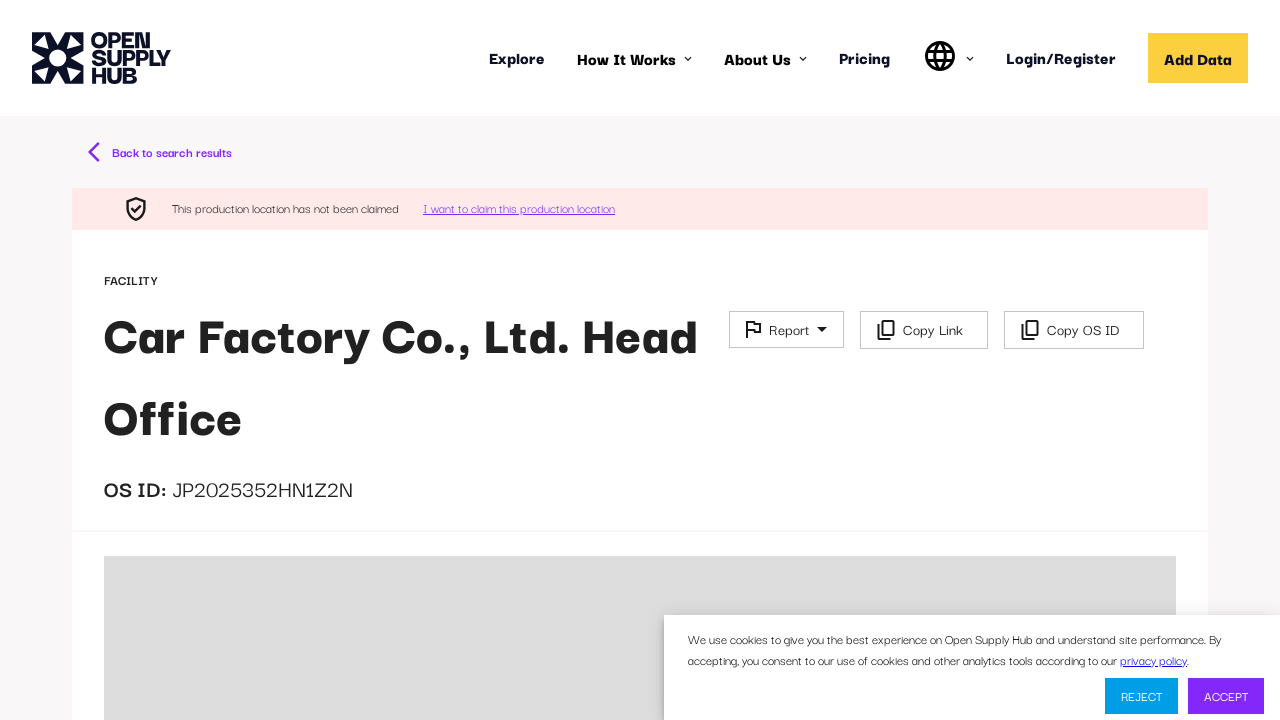